Navigates to the Selenium documentation website and scrolls down to the News section

Starting URL: https://www.selenium.dev/

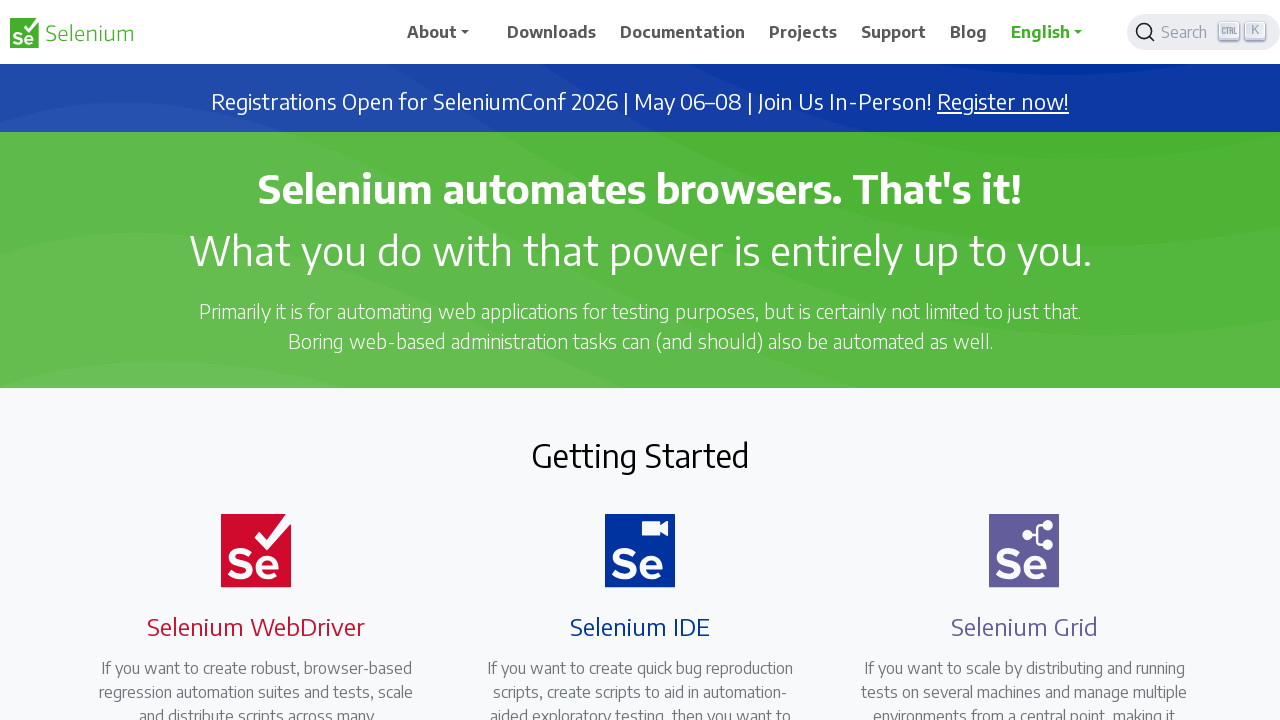

Located News heading element using xpath
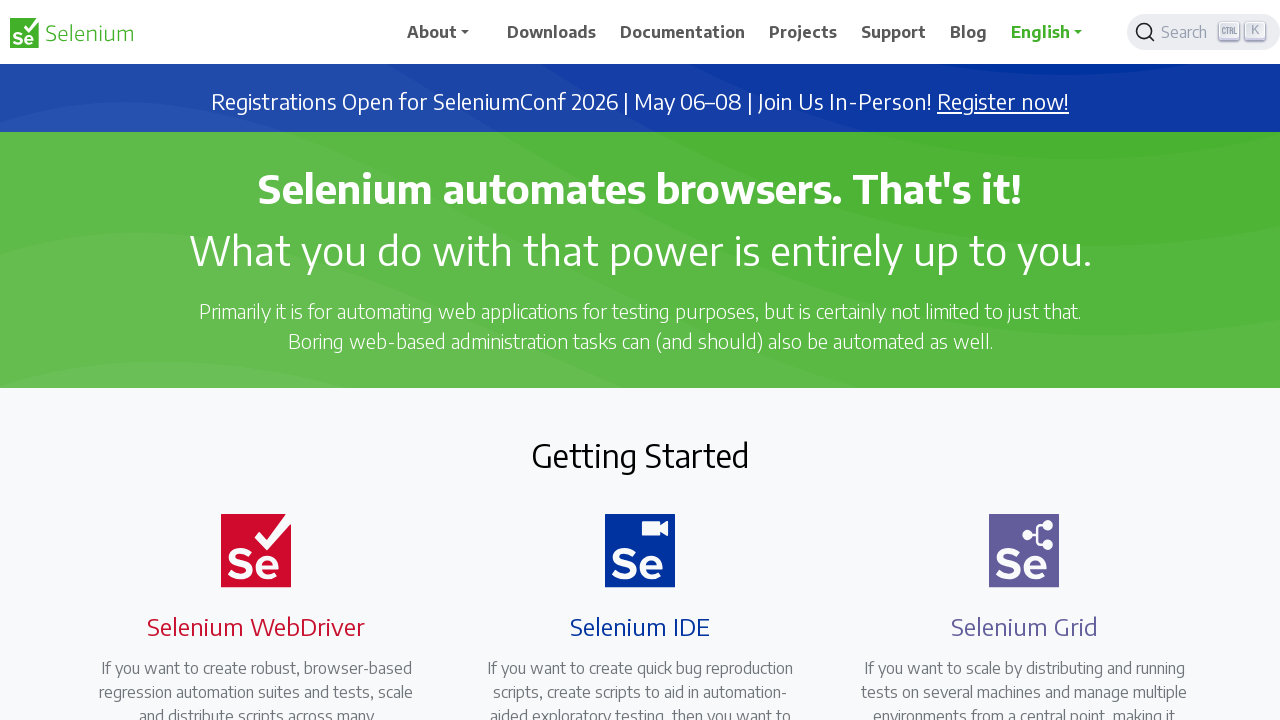

Scrolled to News section
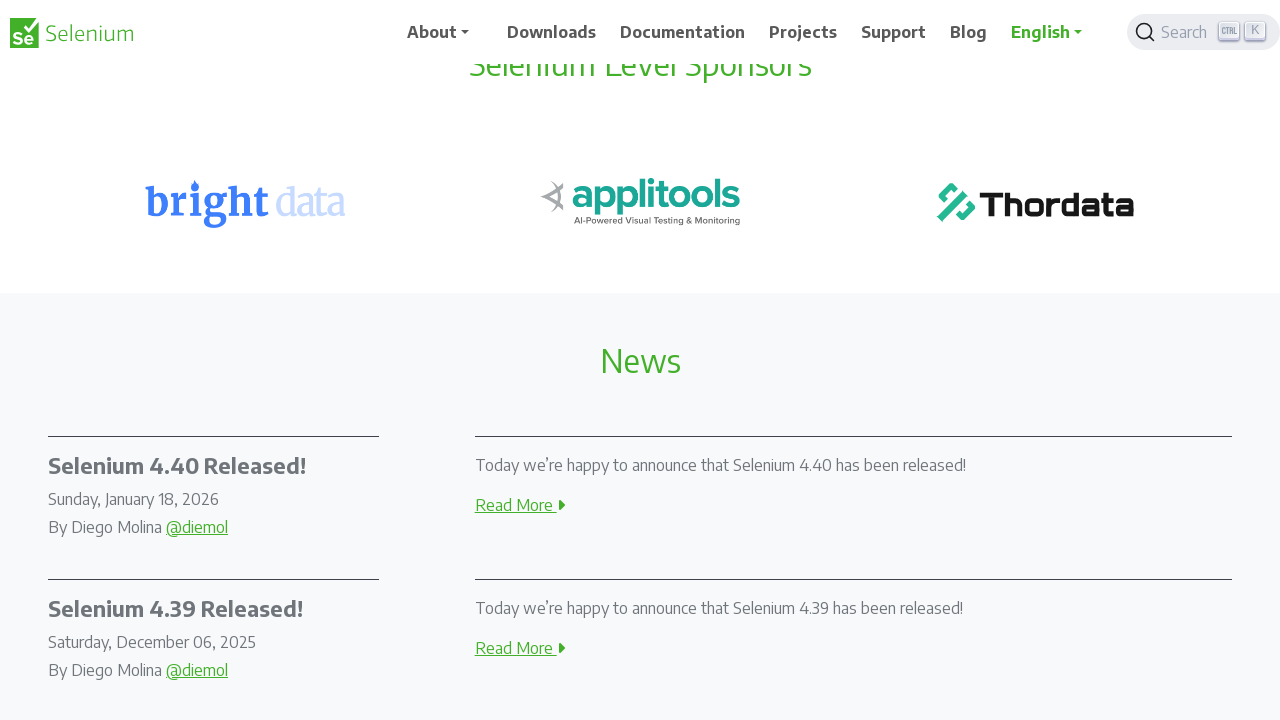

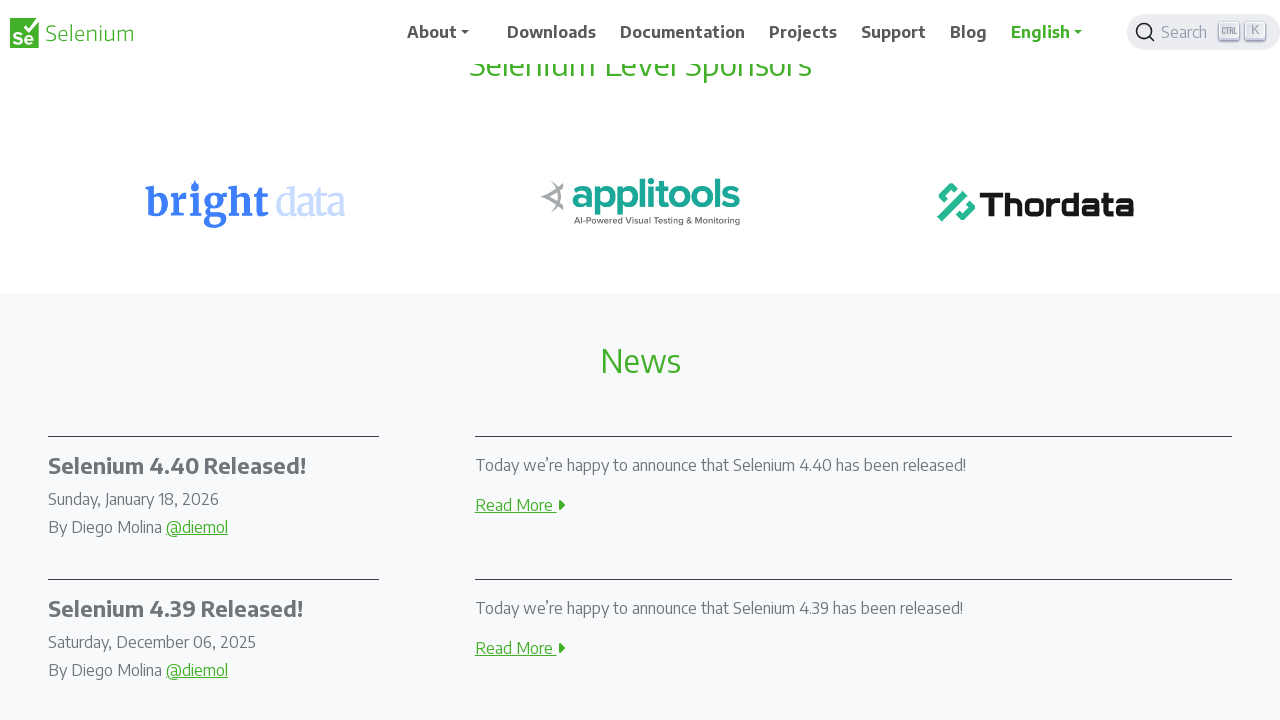